Navigates through multiple e-commerce websites to verify that each URL contains the website title

Starting URL: https://luluandgeorgia.com

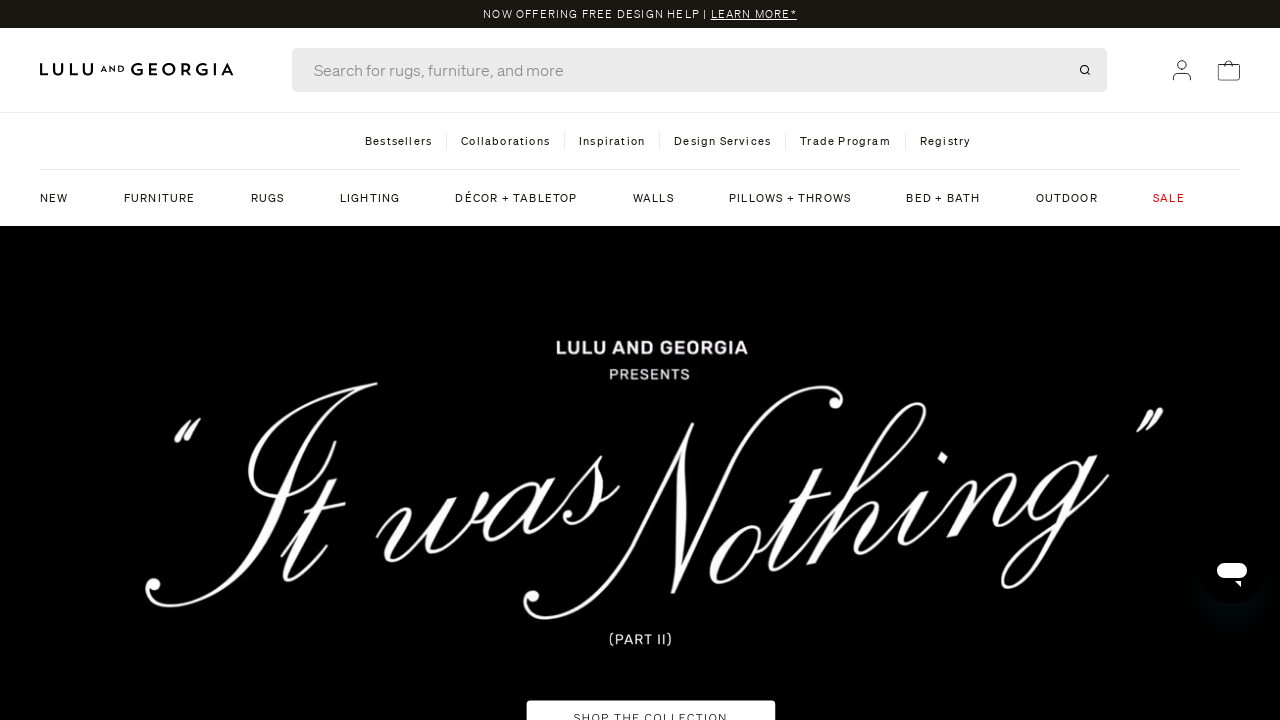

Retrieved page title from luluandgeorgia.com
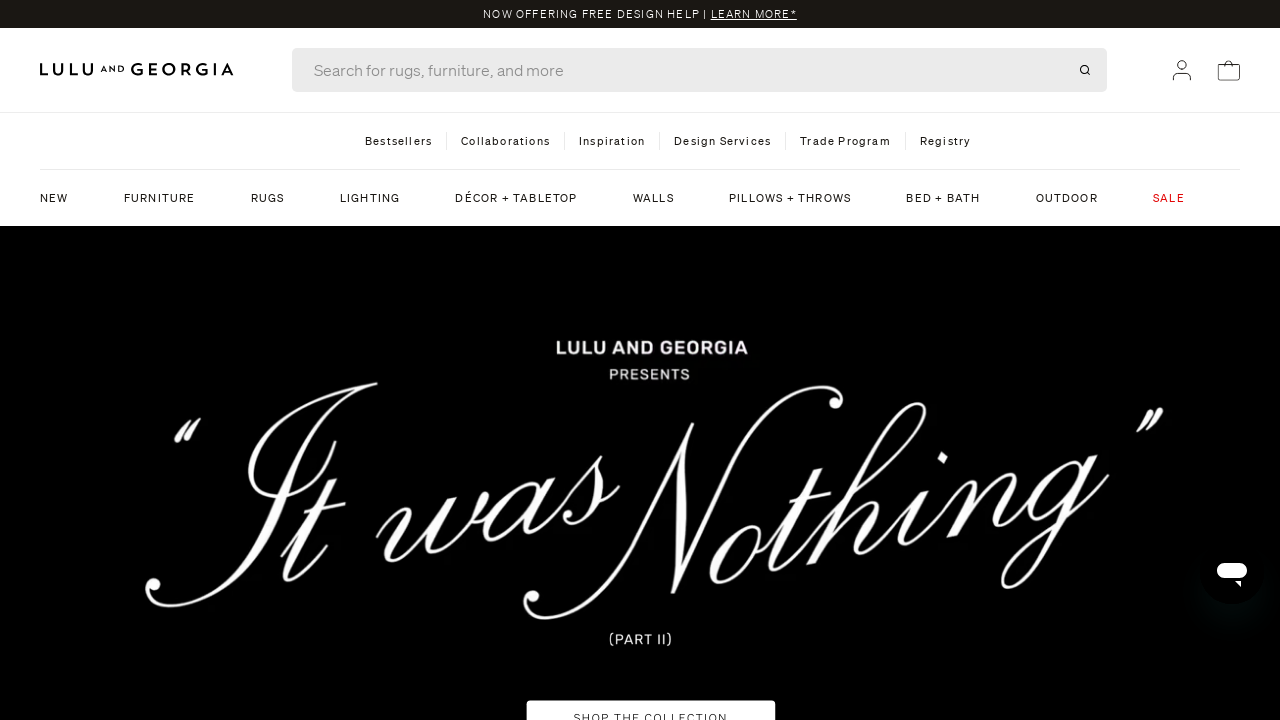

Retrieved current URL
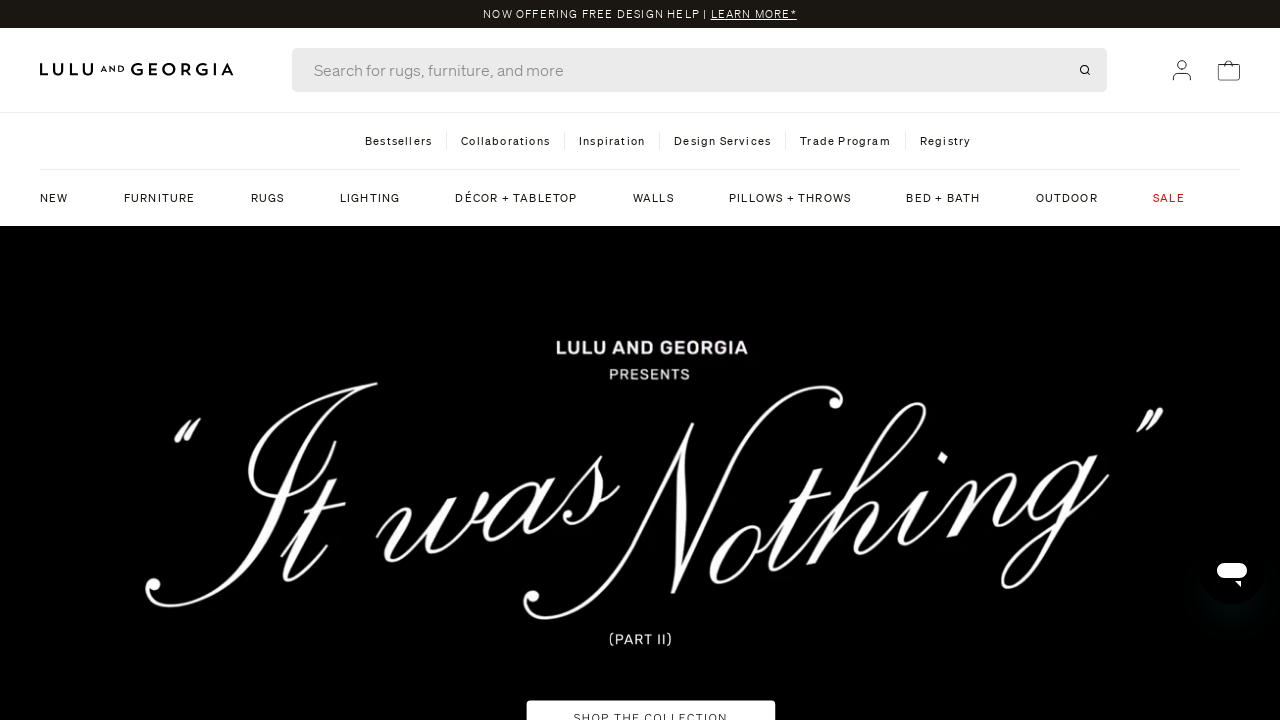

Verified title in URL for https://www.luluandgeorgia.com/
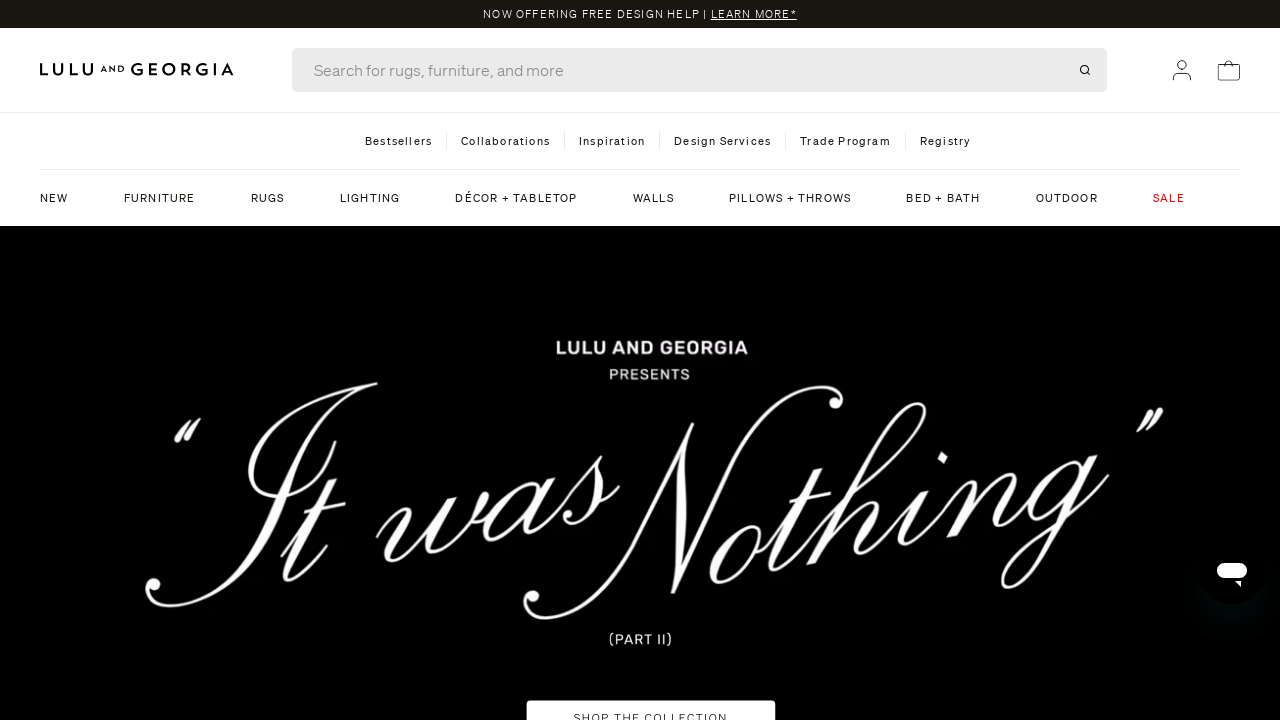

Navigated to https://wayfair.com/
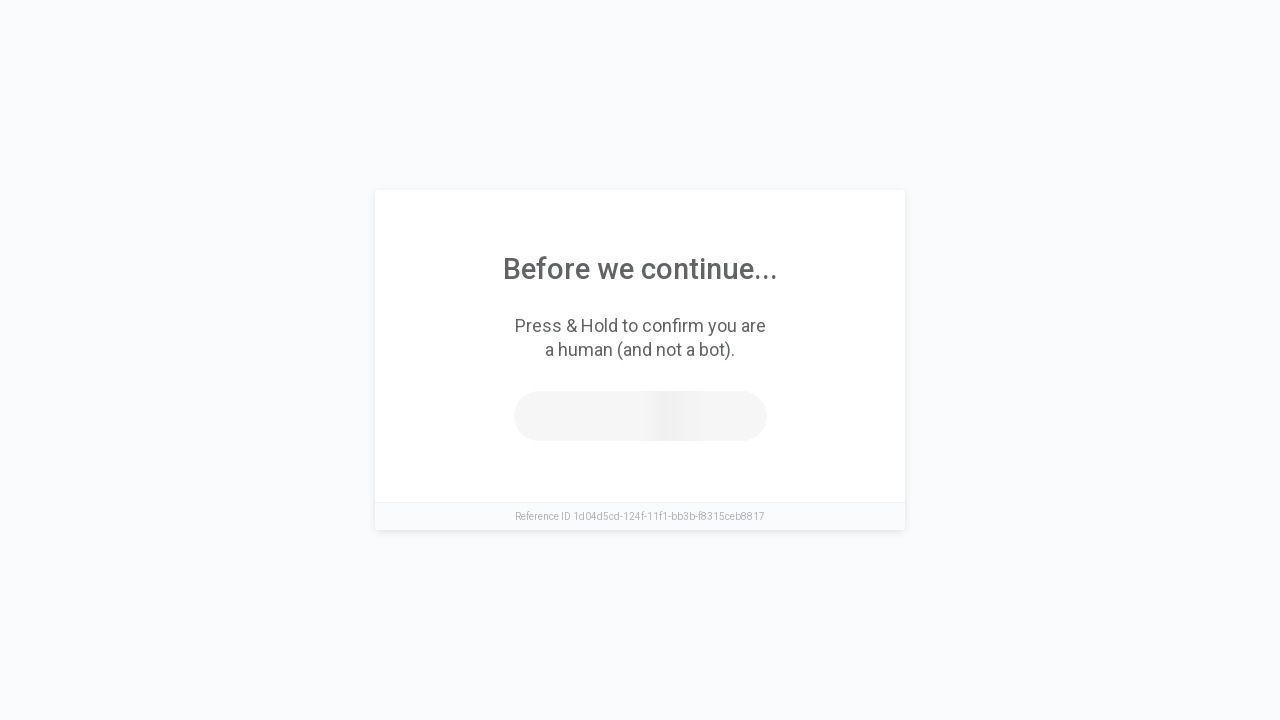

Retrieved page title from https://wayfair.com/
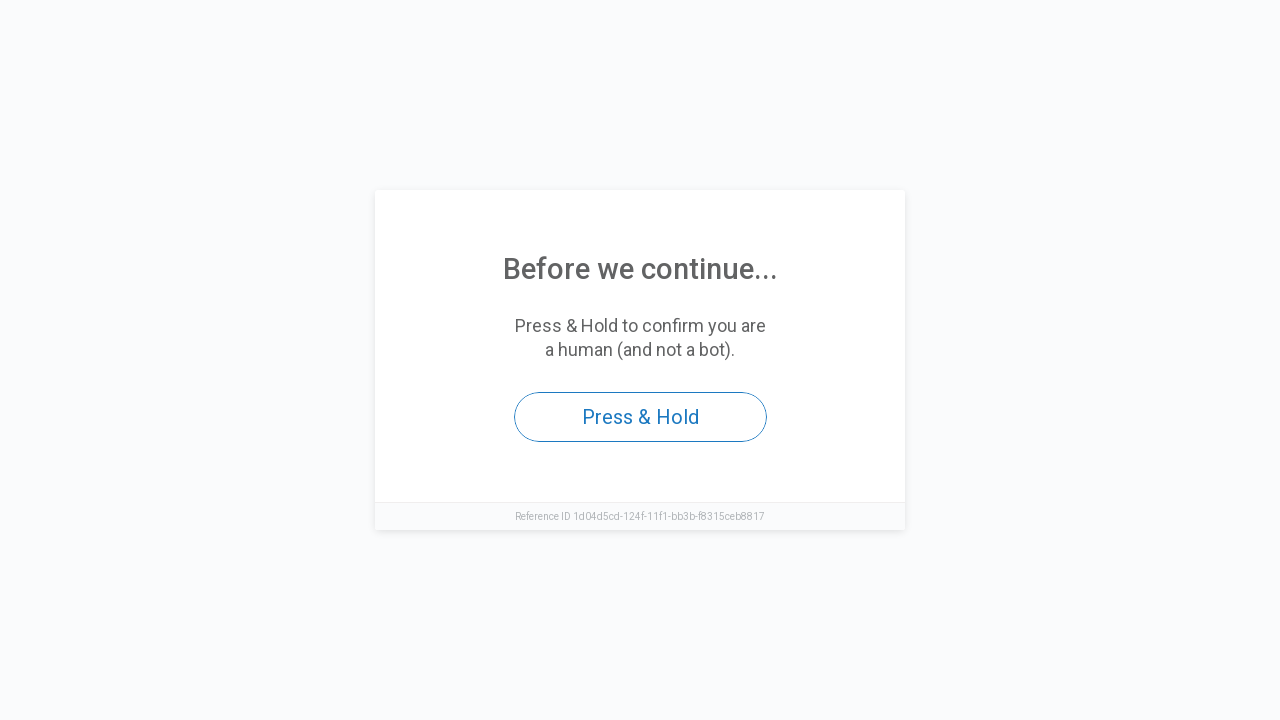

Retrieved current URL
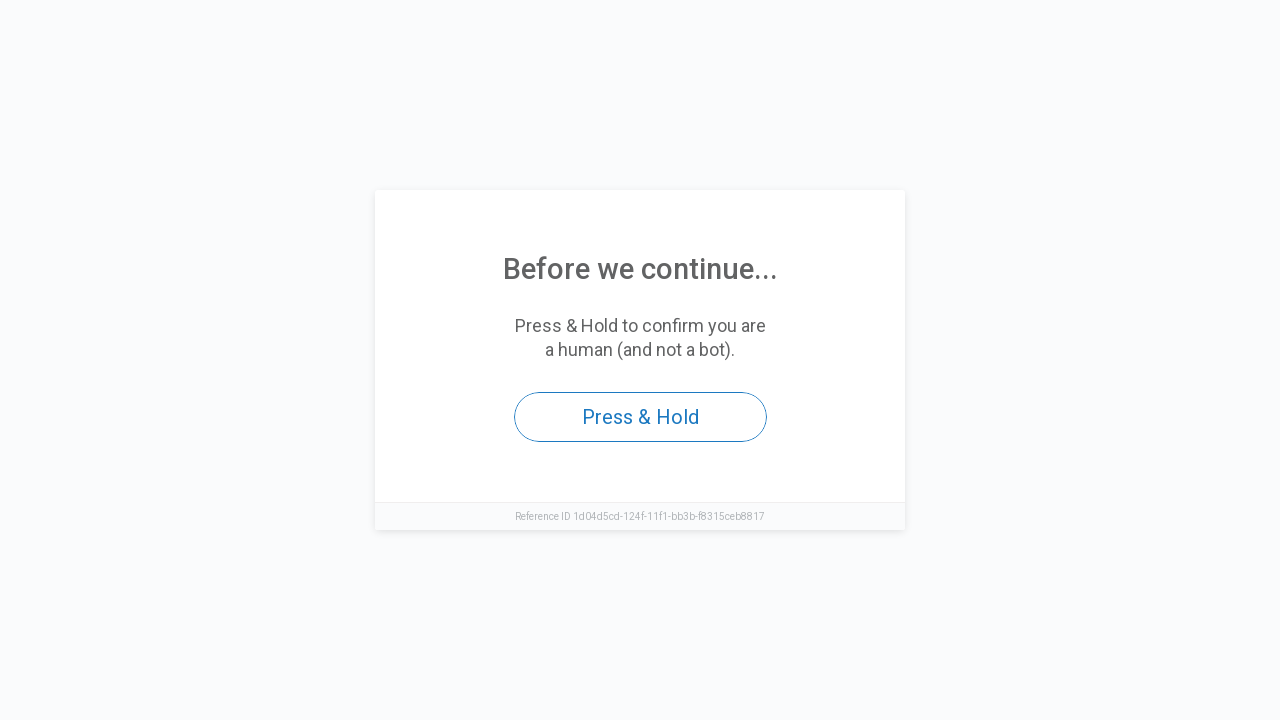

Verified title in URL for https://www.wayfair.com/
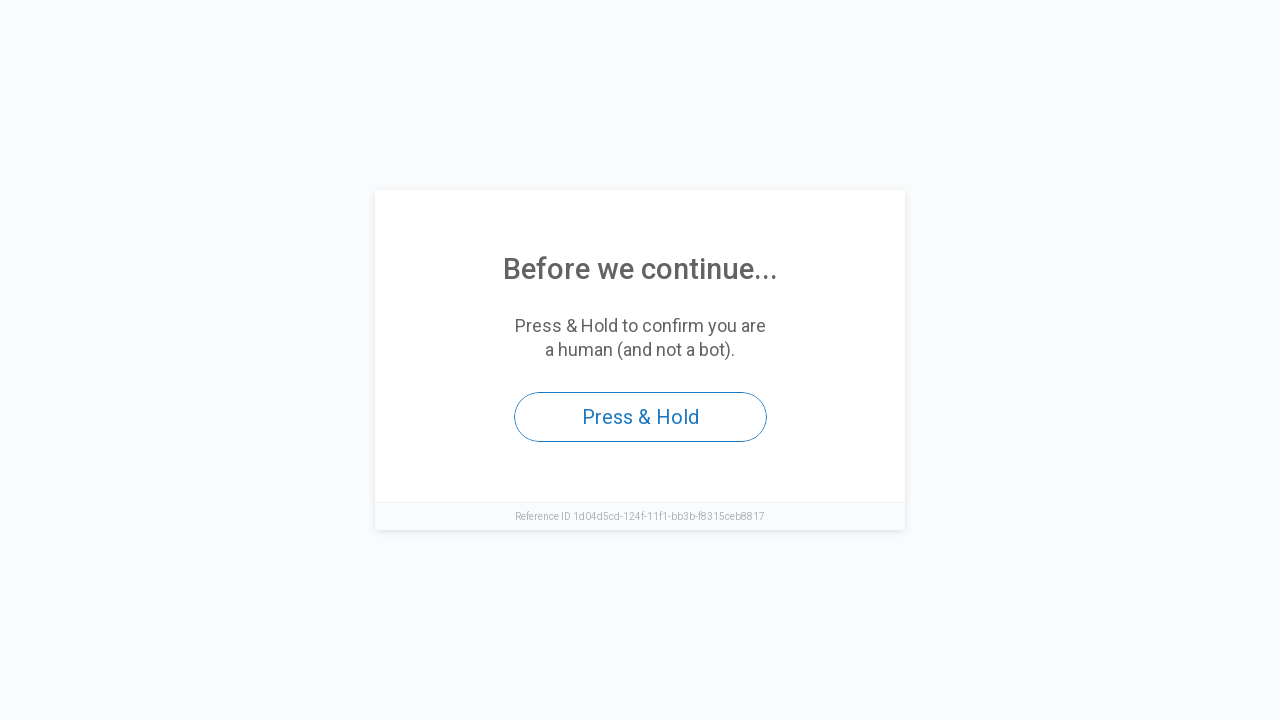

Navigated to https://walmart.com
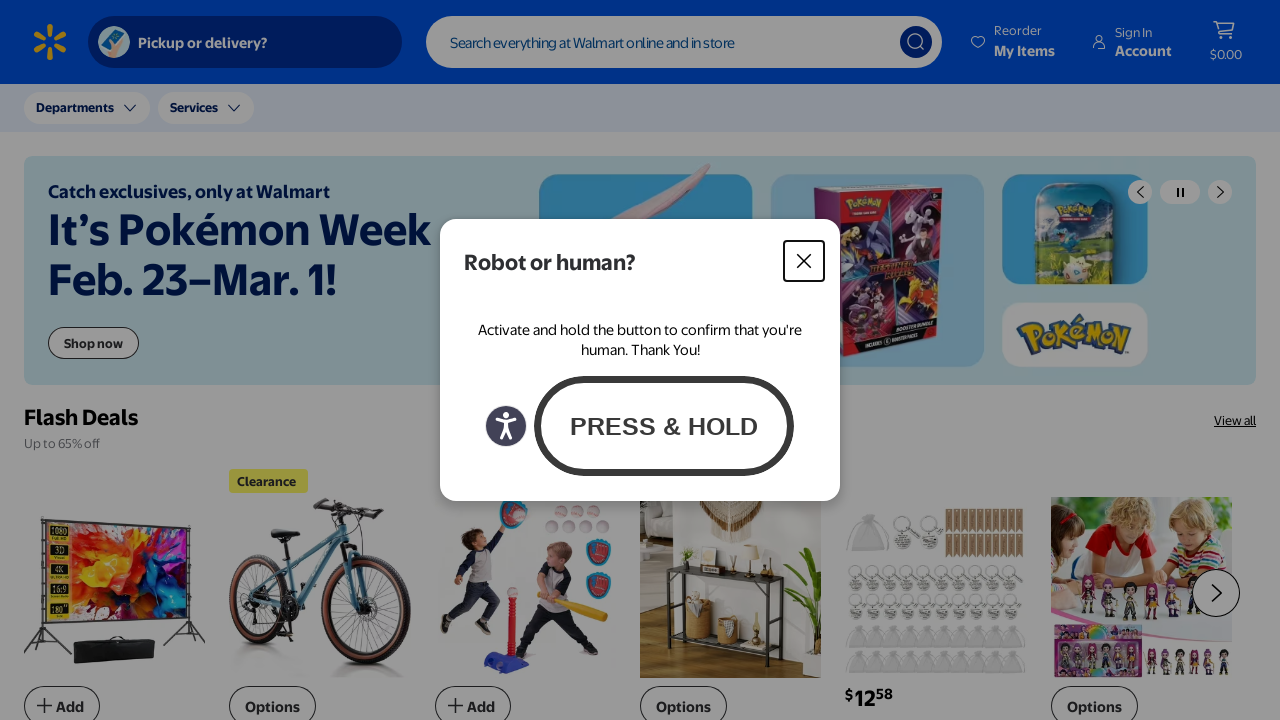

Retrieved page title from https://walmart.com
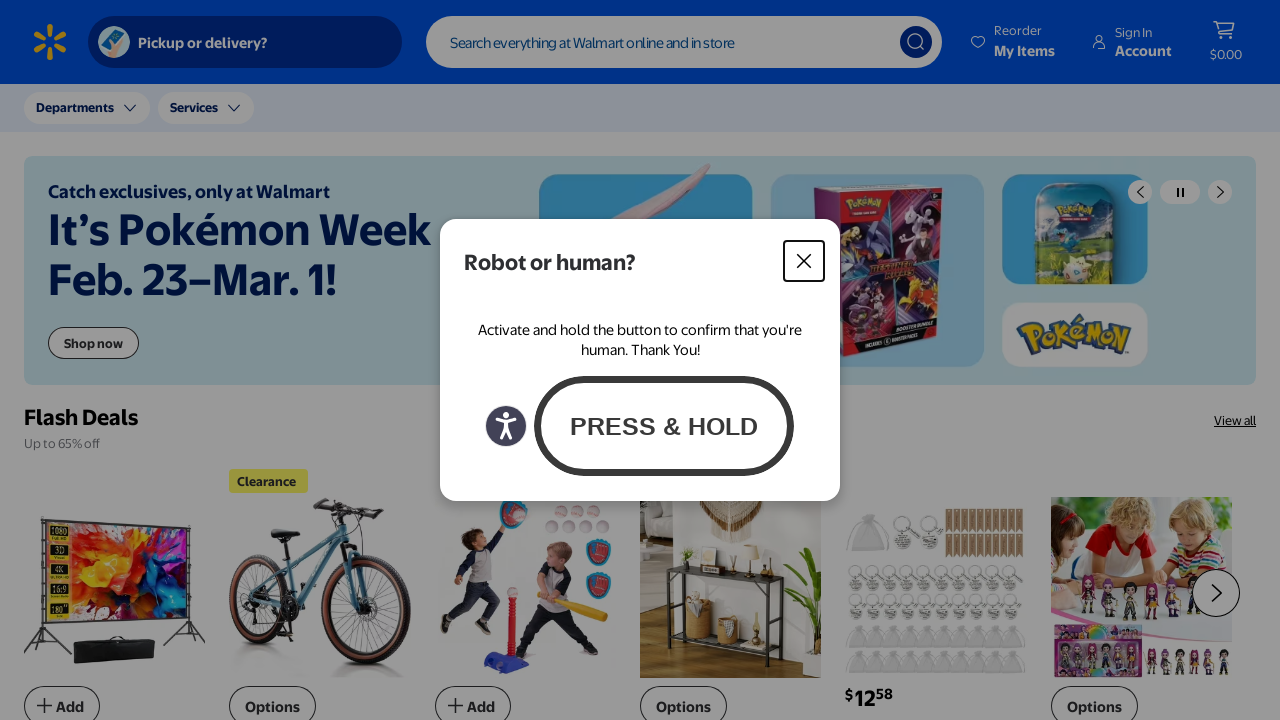

Retrieved current URL
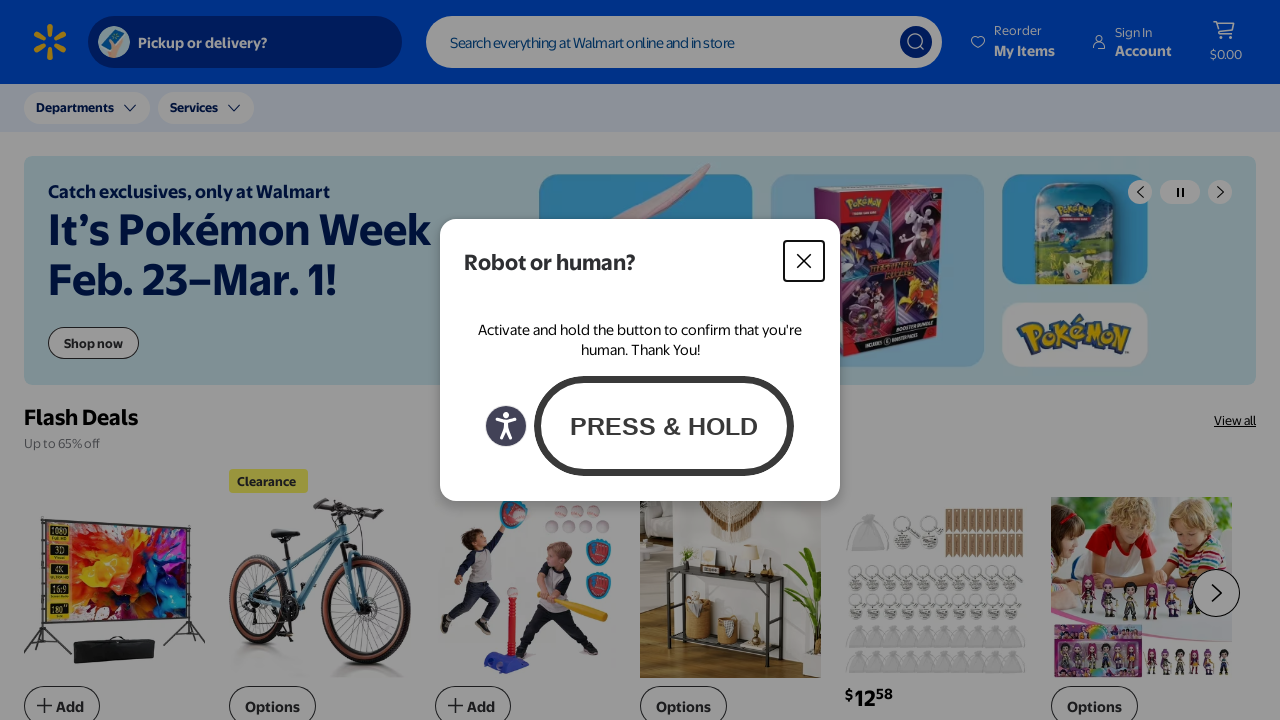

Verified title in URL for https://www.walmart.com/
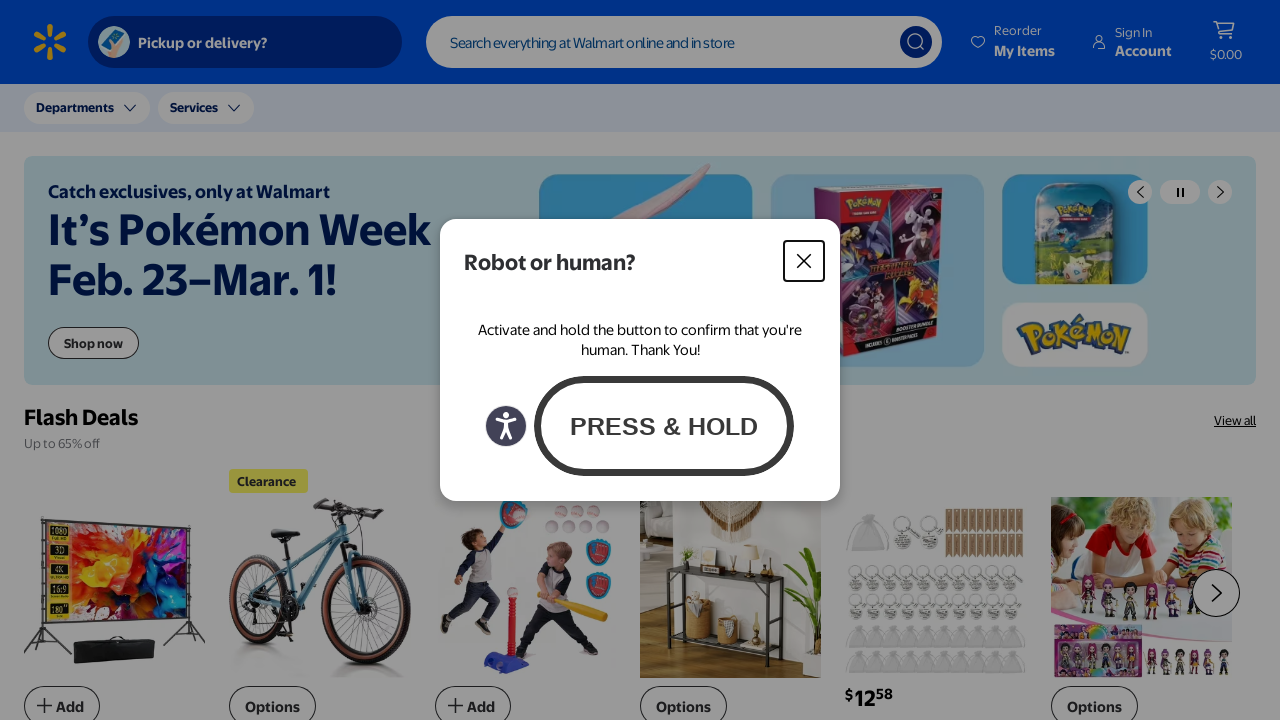

Navigated to https://westelm.com/
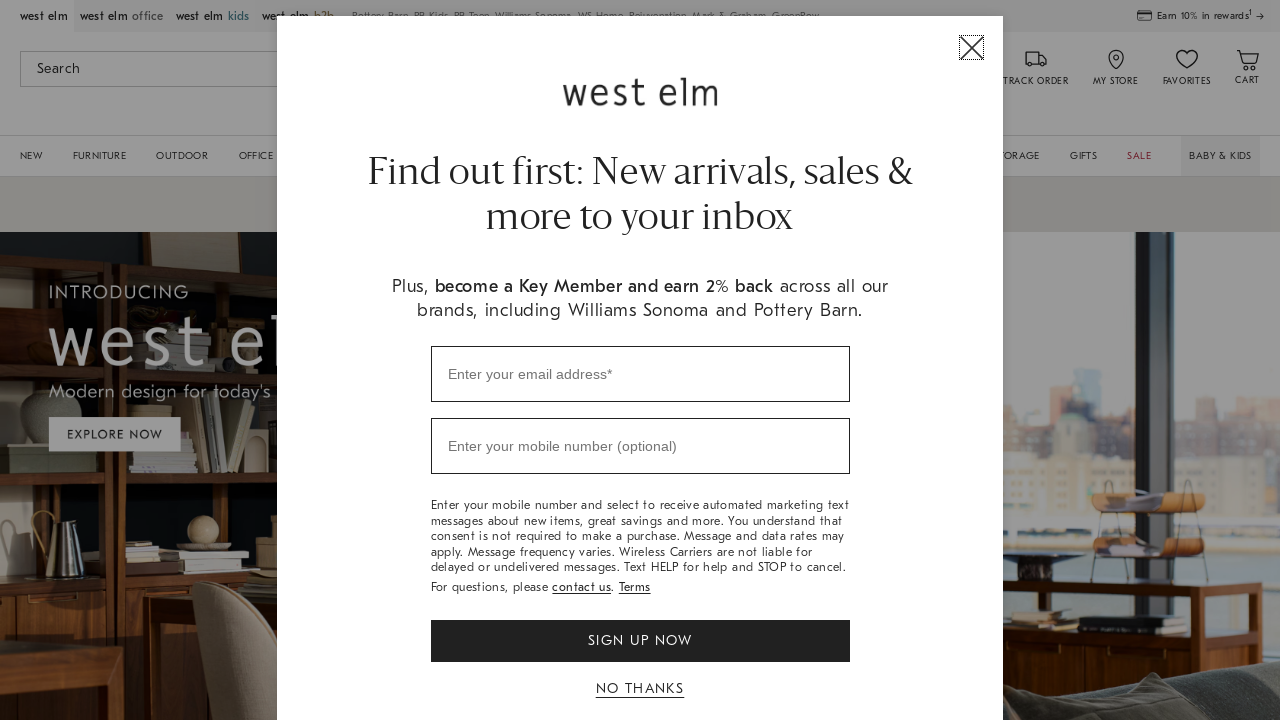

Retrieved page title from https://westelm.com/
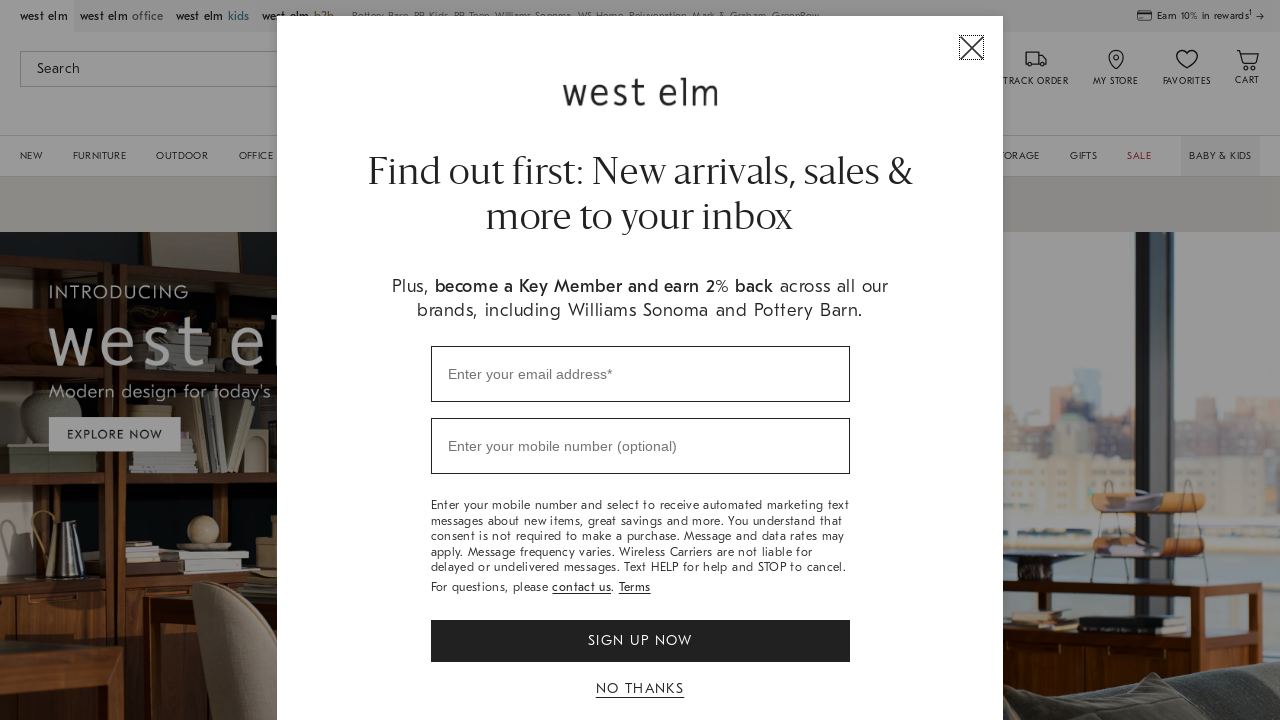

Retrieved current URL
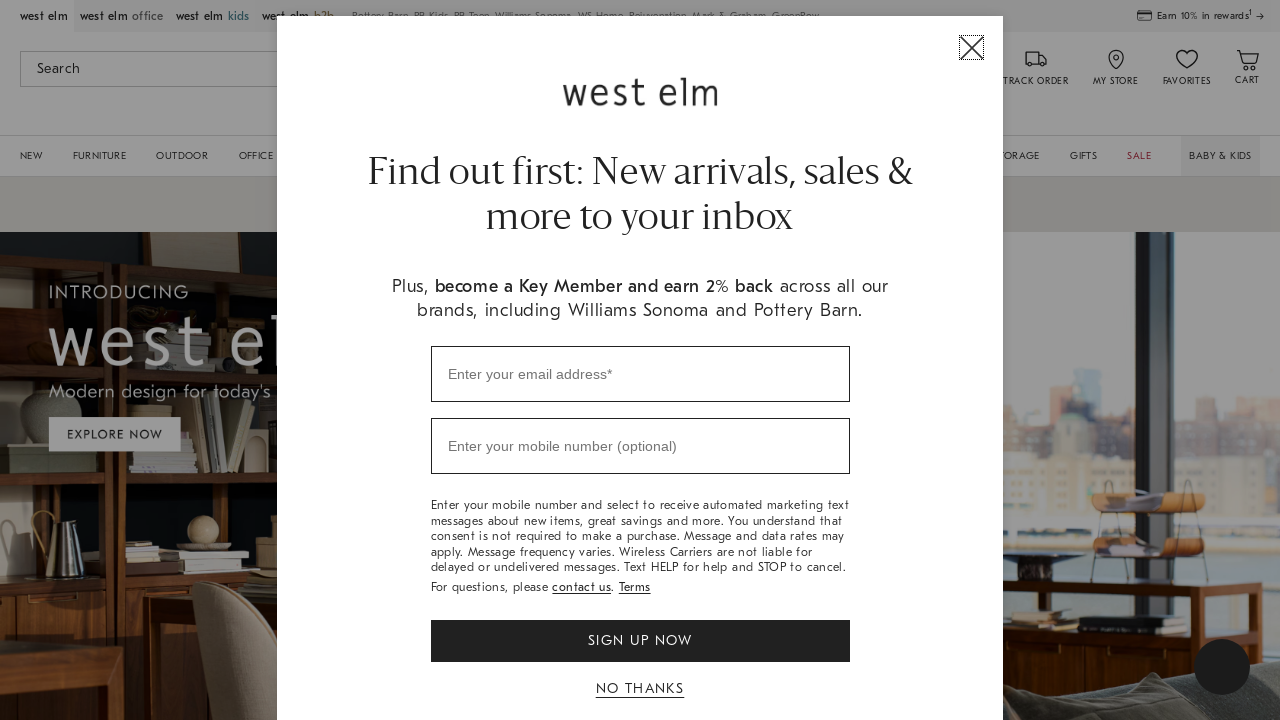

Verified title in URL for https://www.westelm.com/
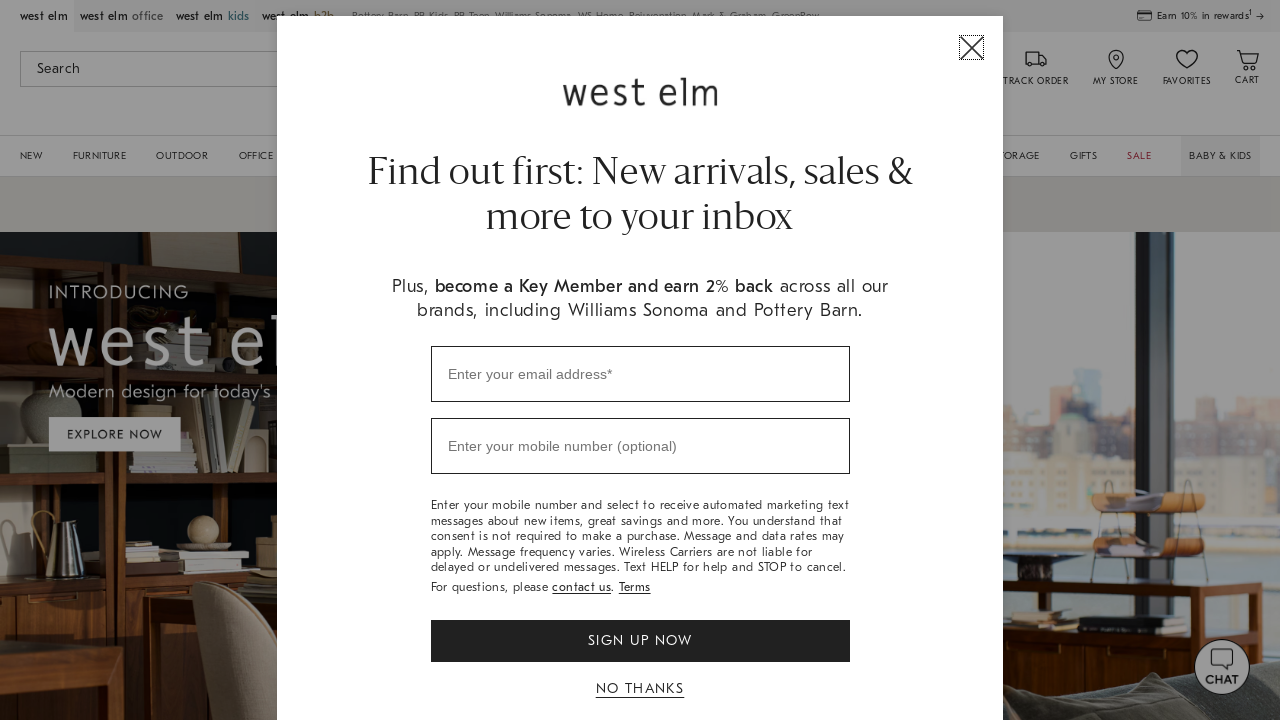

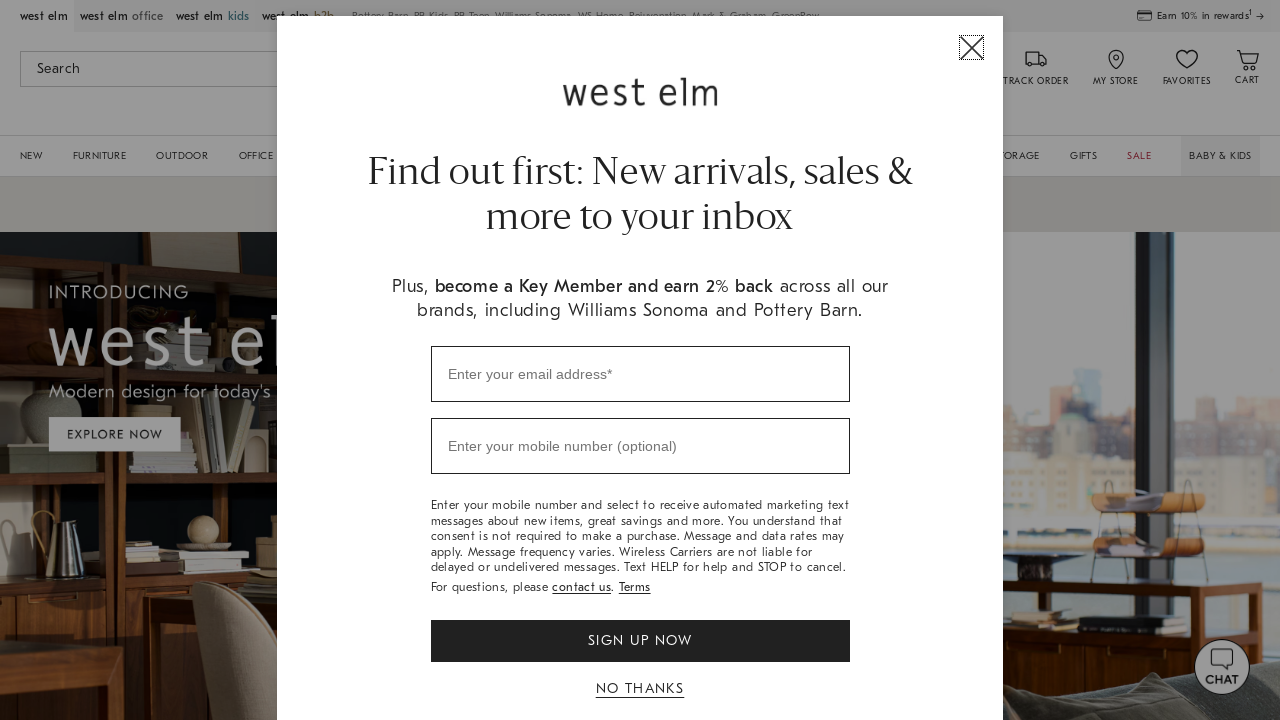